Tests table filtering functionality by entering a search term and verifying filtered results

Starting URL: https://selectorshub.com/xpath-practice-page/

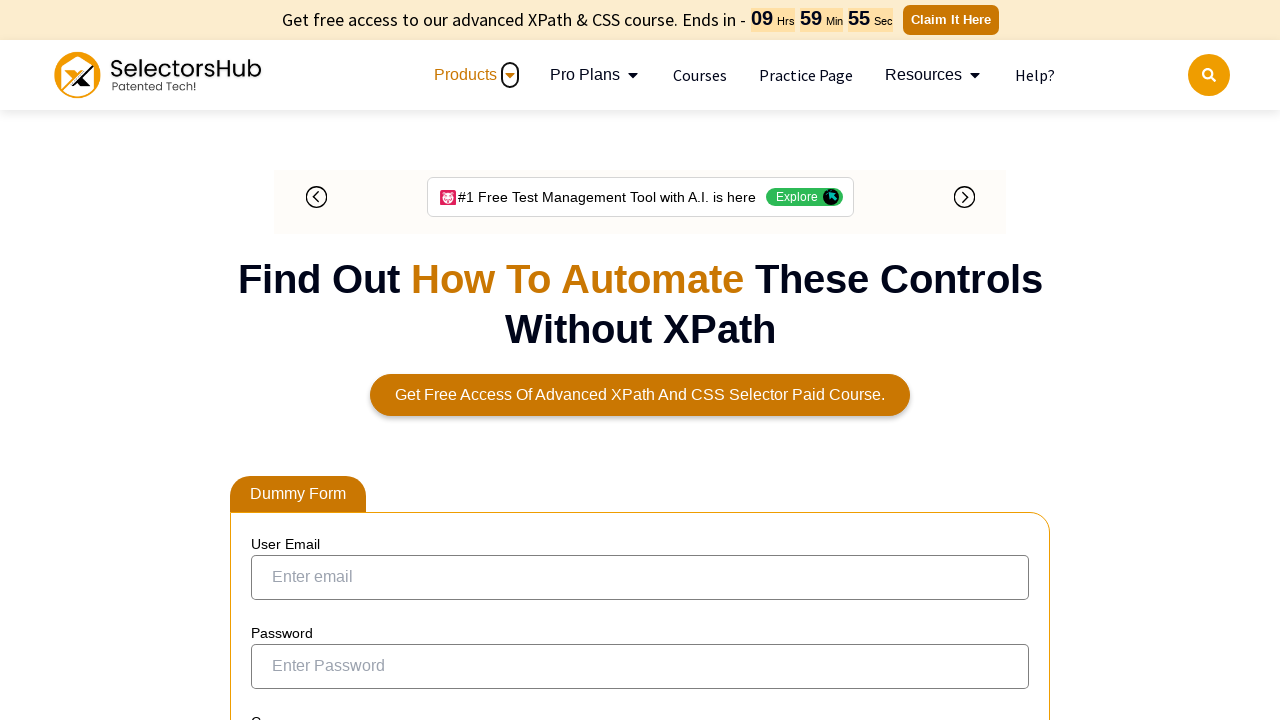

Filled table filter input with 'United States' on input[aria-controls='tablepress-1']
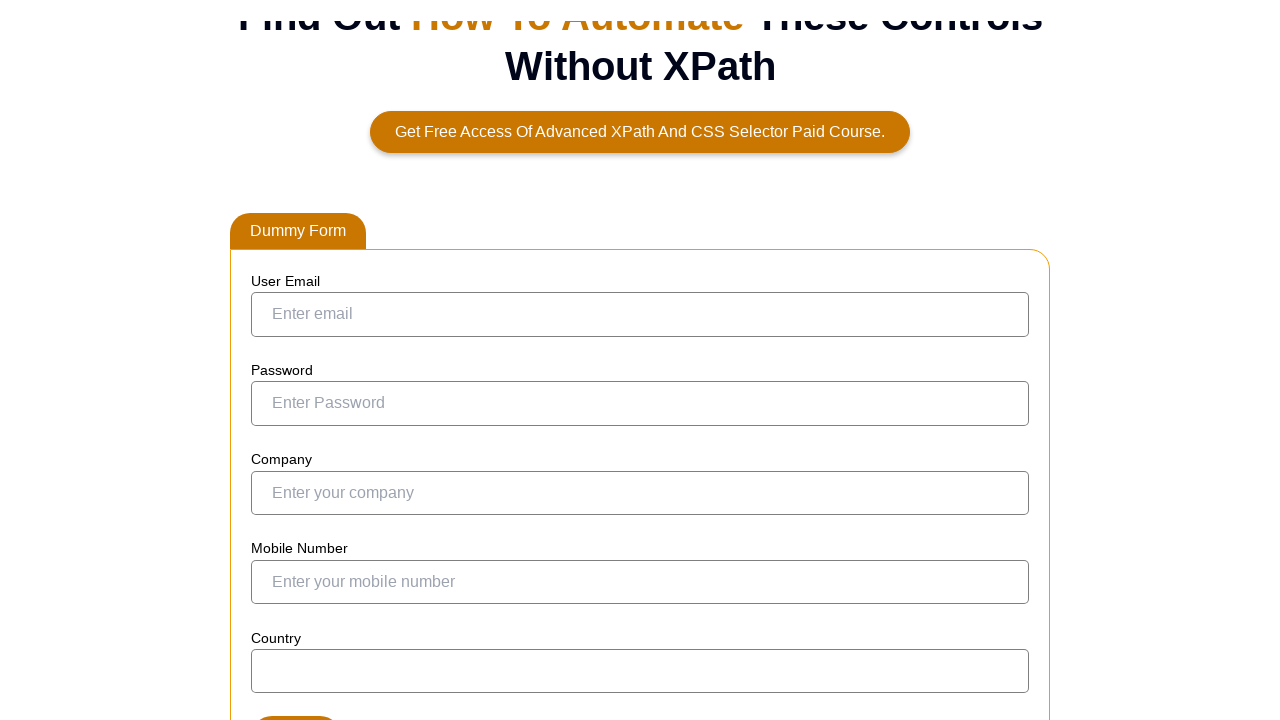

Filtered table results loaded
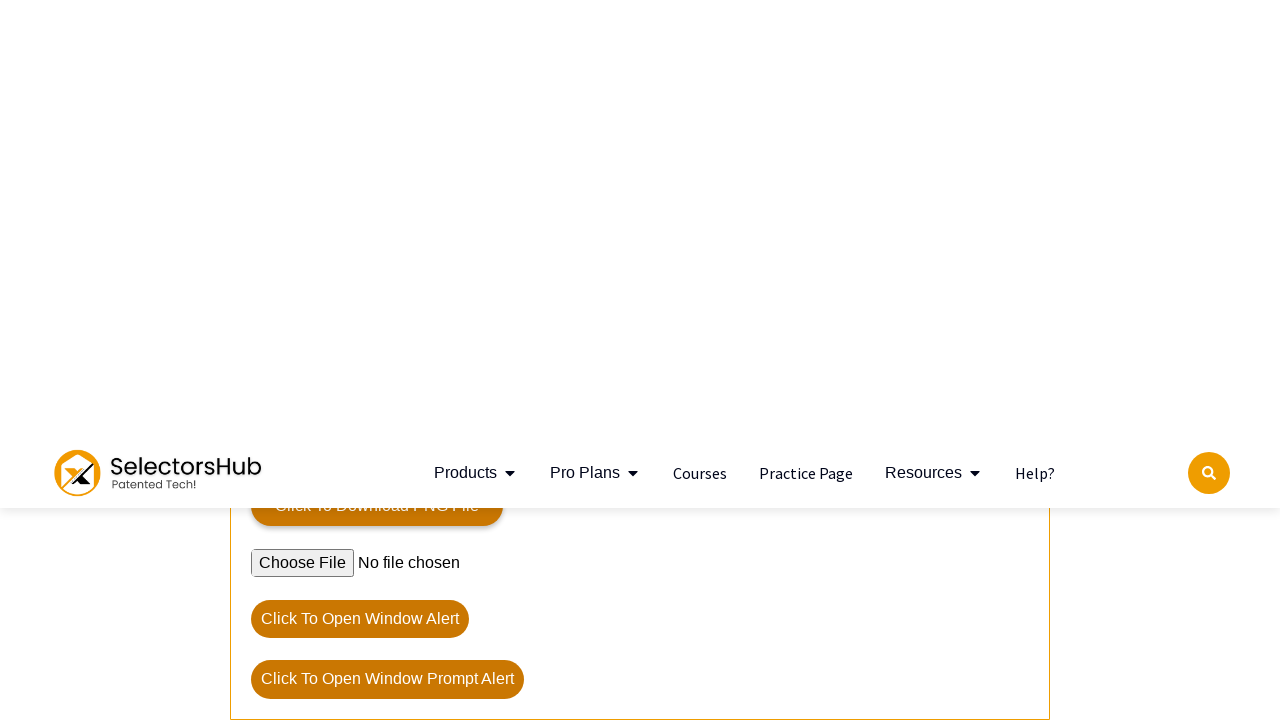

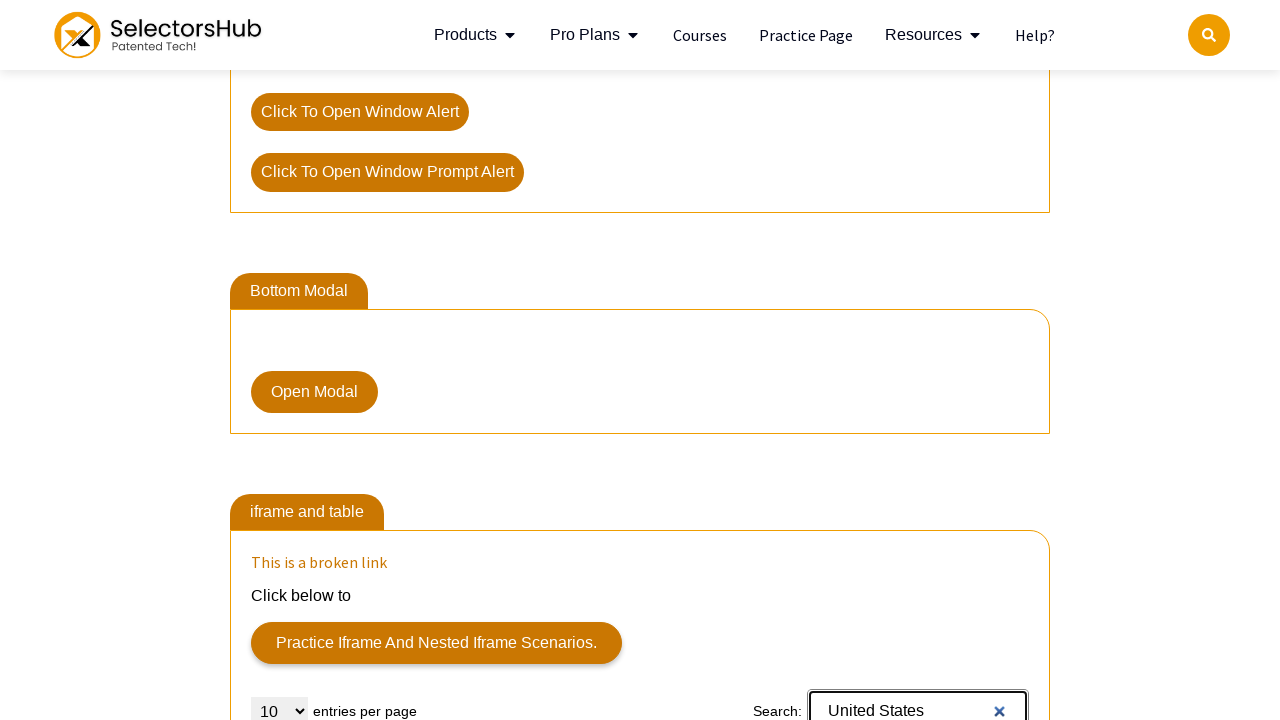